Tests the jQuery UI datepicker by navigating to the next month and selecting the 15th day

Starting URL: https://jqueryui.com/datepicker/

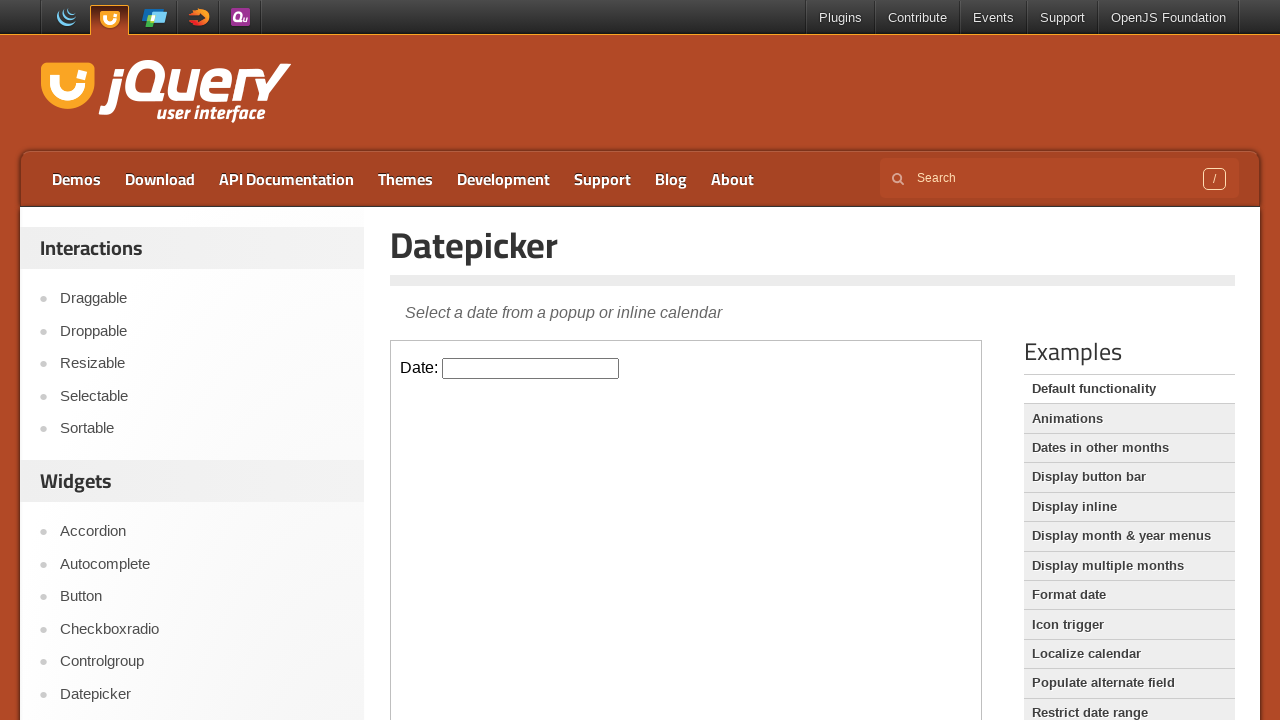

Located the demo iframe
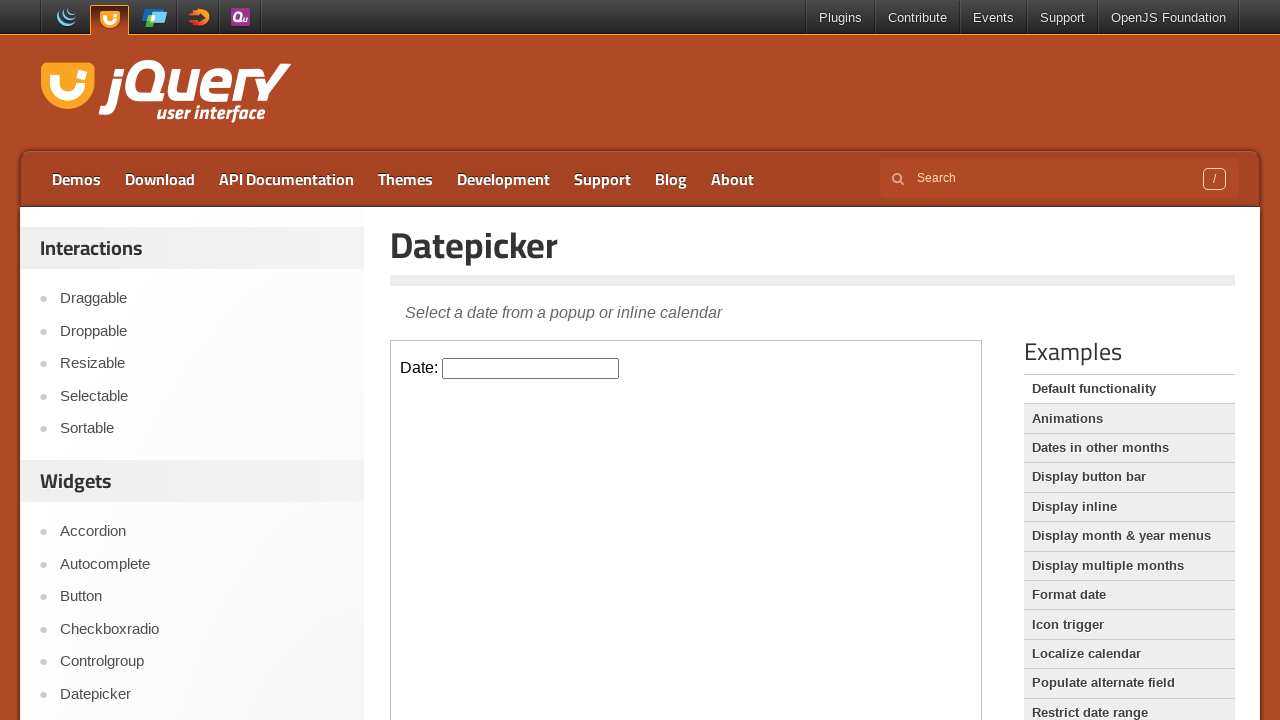

Clicked on the datepicker input to open the calendar at (531, 368) on iframe.demo-frame >> internal:control=enter-frame >> #datepicker
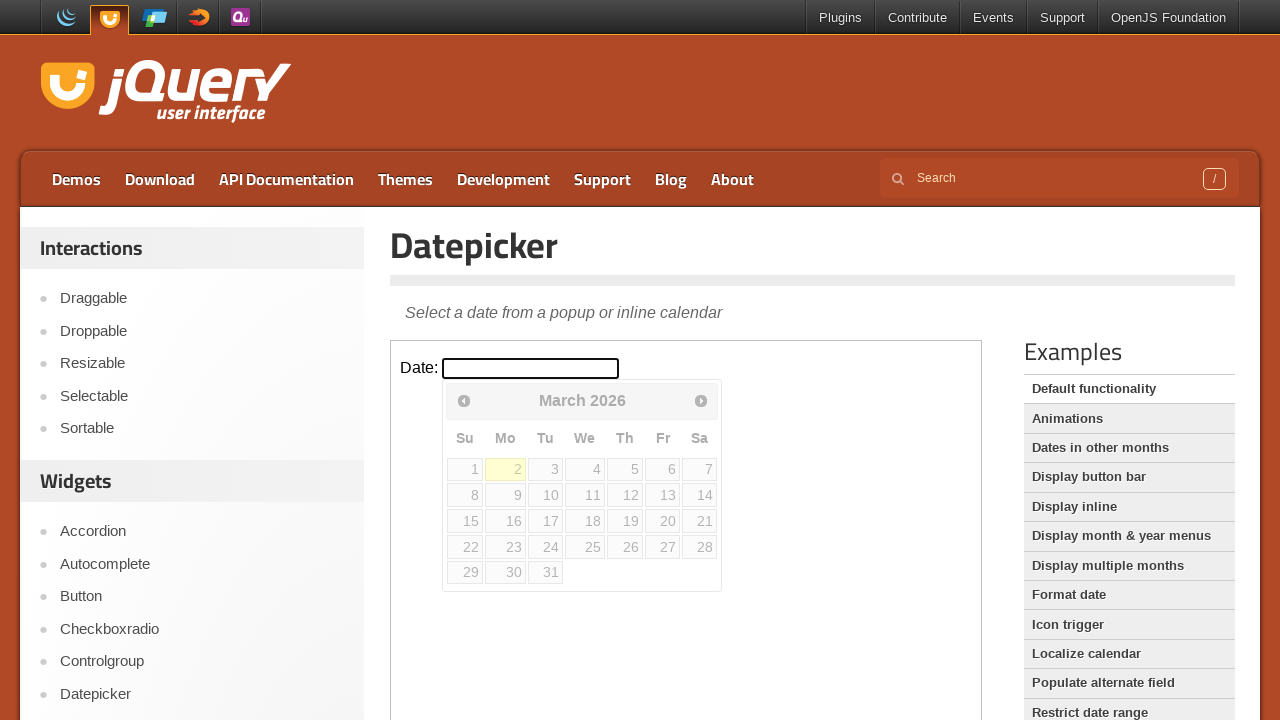

Clicked the next month button to navigate to the next month at (701, 400) on iframe.demo-frame >> internal:control=enter-frame >> a.ui-datepicker-next
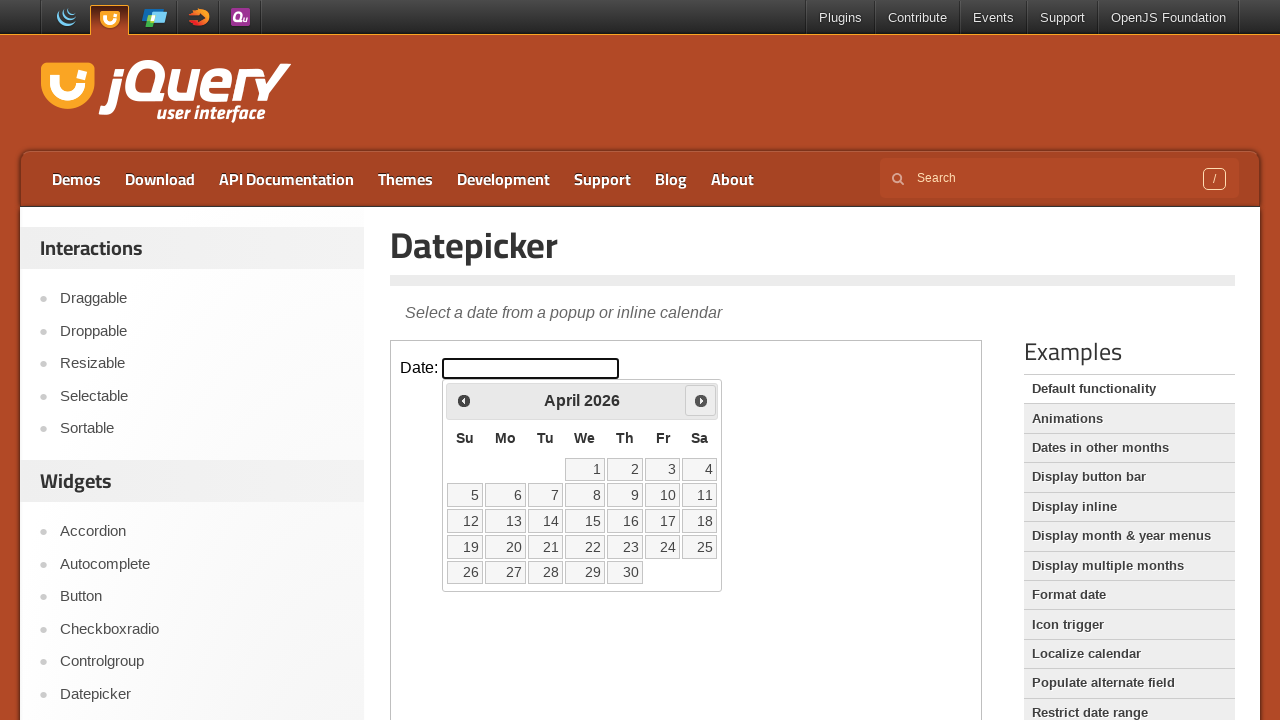

Selected the 15th day of the next month at (585, 521) on iframe.demo-frame >> internal:control=enter-frame >> table.ui-datepicker-calenda
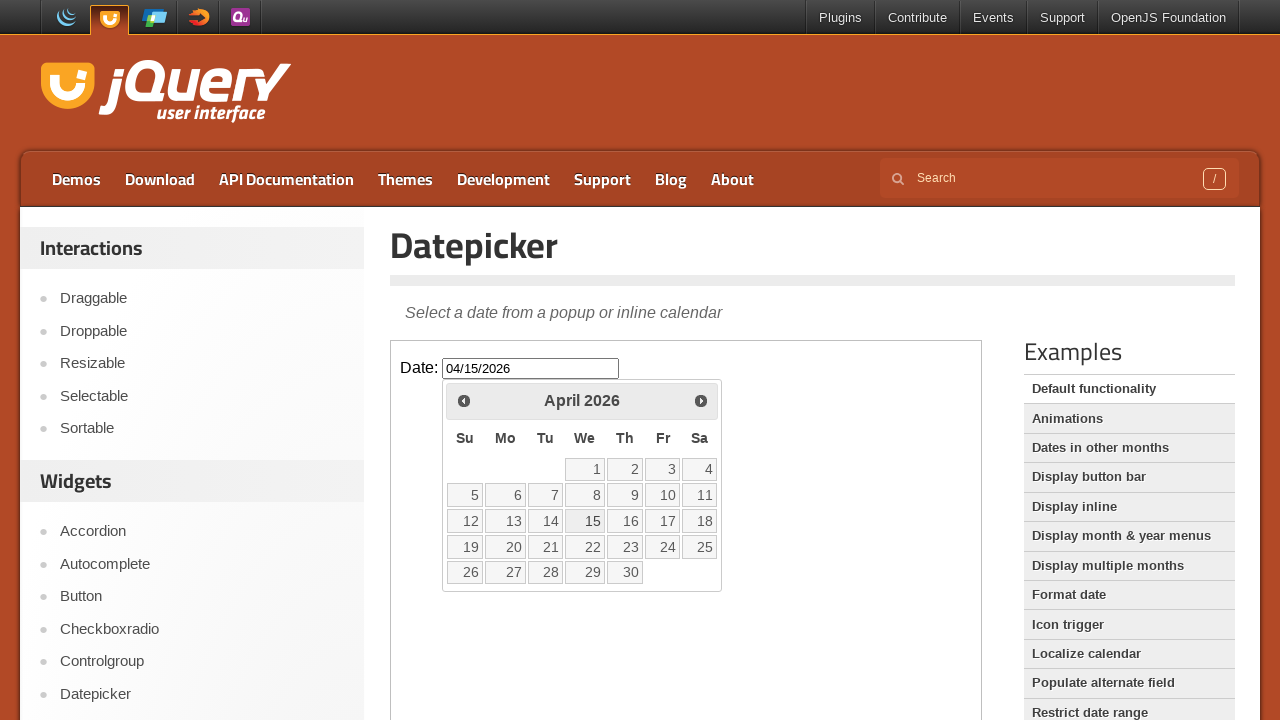

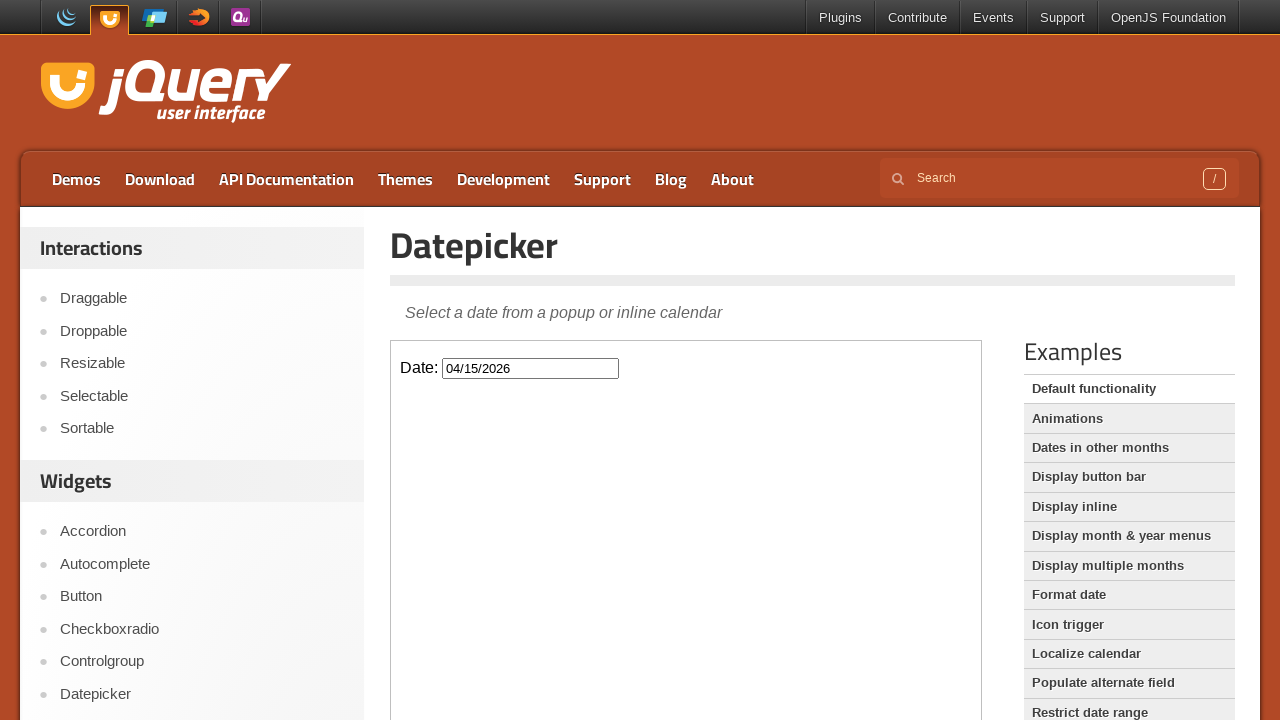